Tests loading the Selenium homepage by navigating to the site, verifying the page body content is present, and maximizing the browser window.

Starting URL: https://selenium.dev/

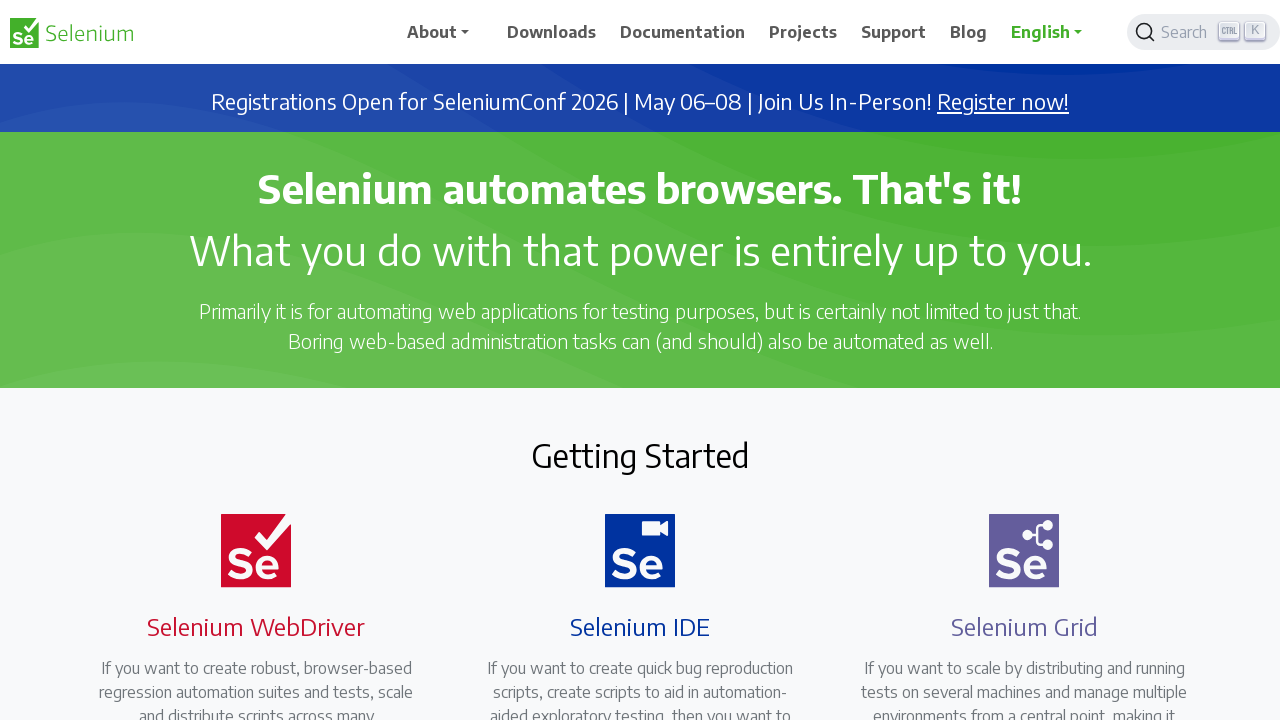

Navigated to Selenium homepage
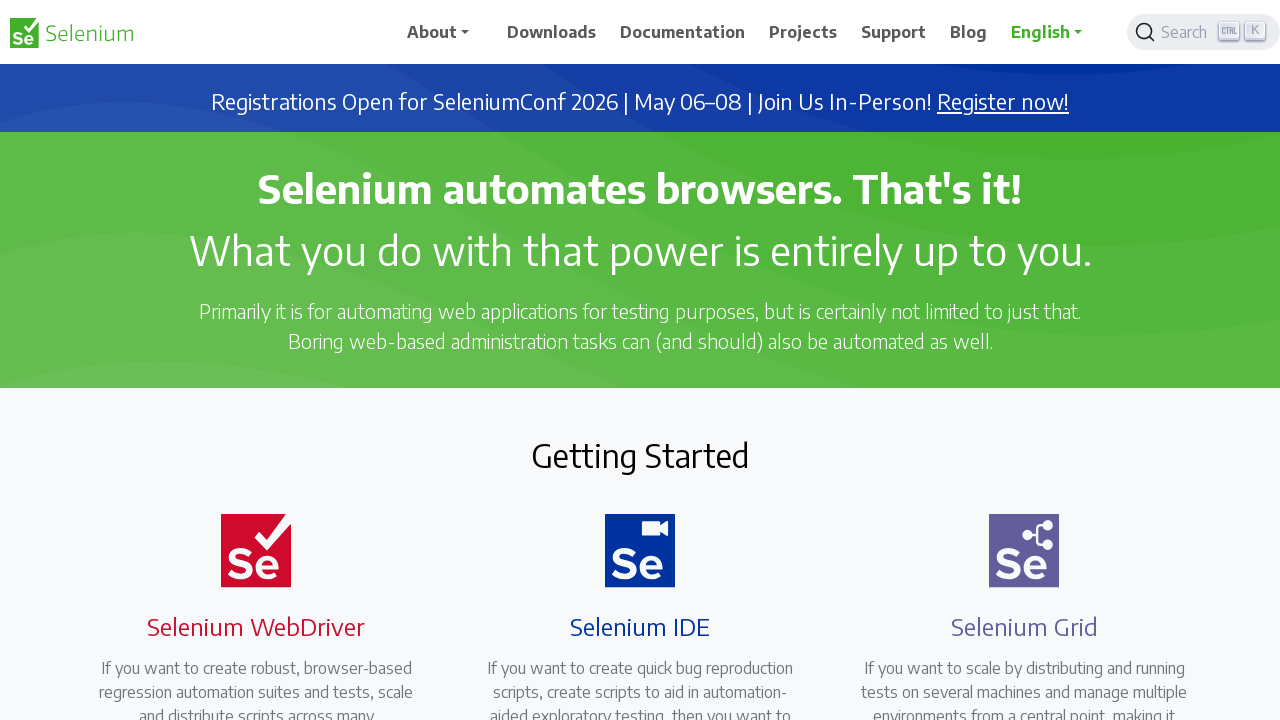

Page body element loaded
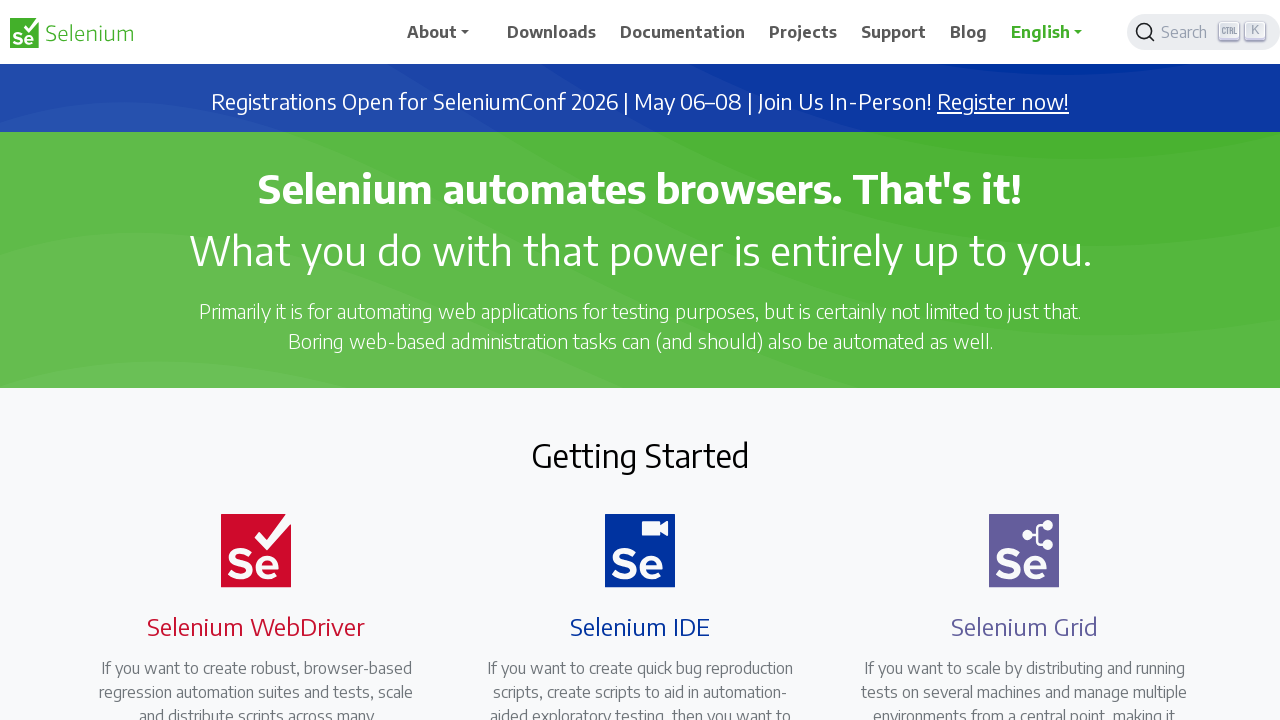

Retrieved body text content to verify page loaded
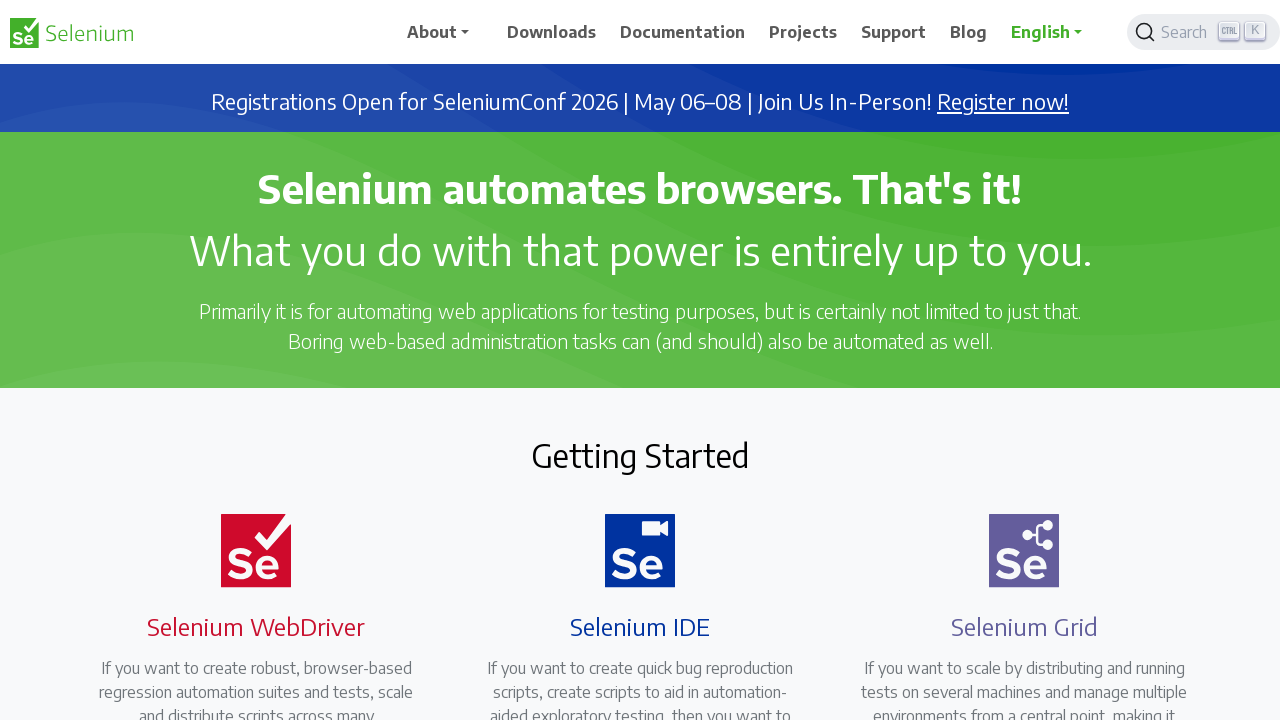

Maximized browser window to 1920x1080
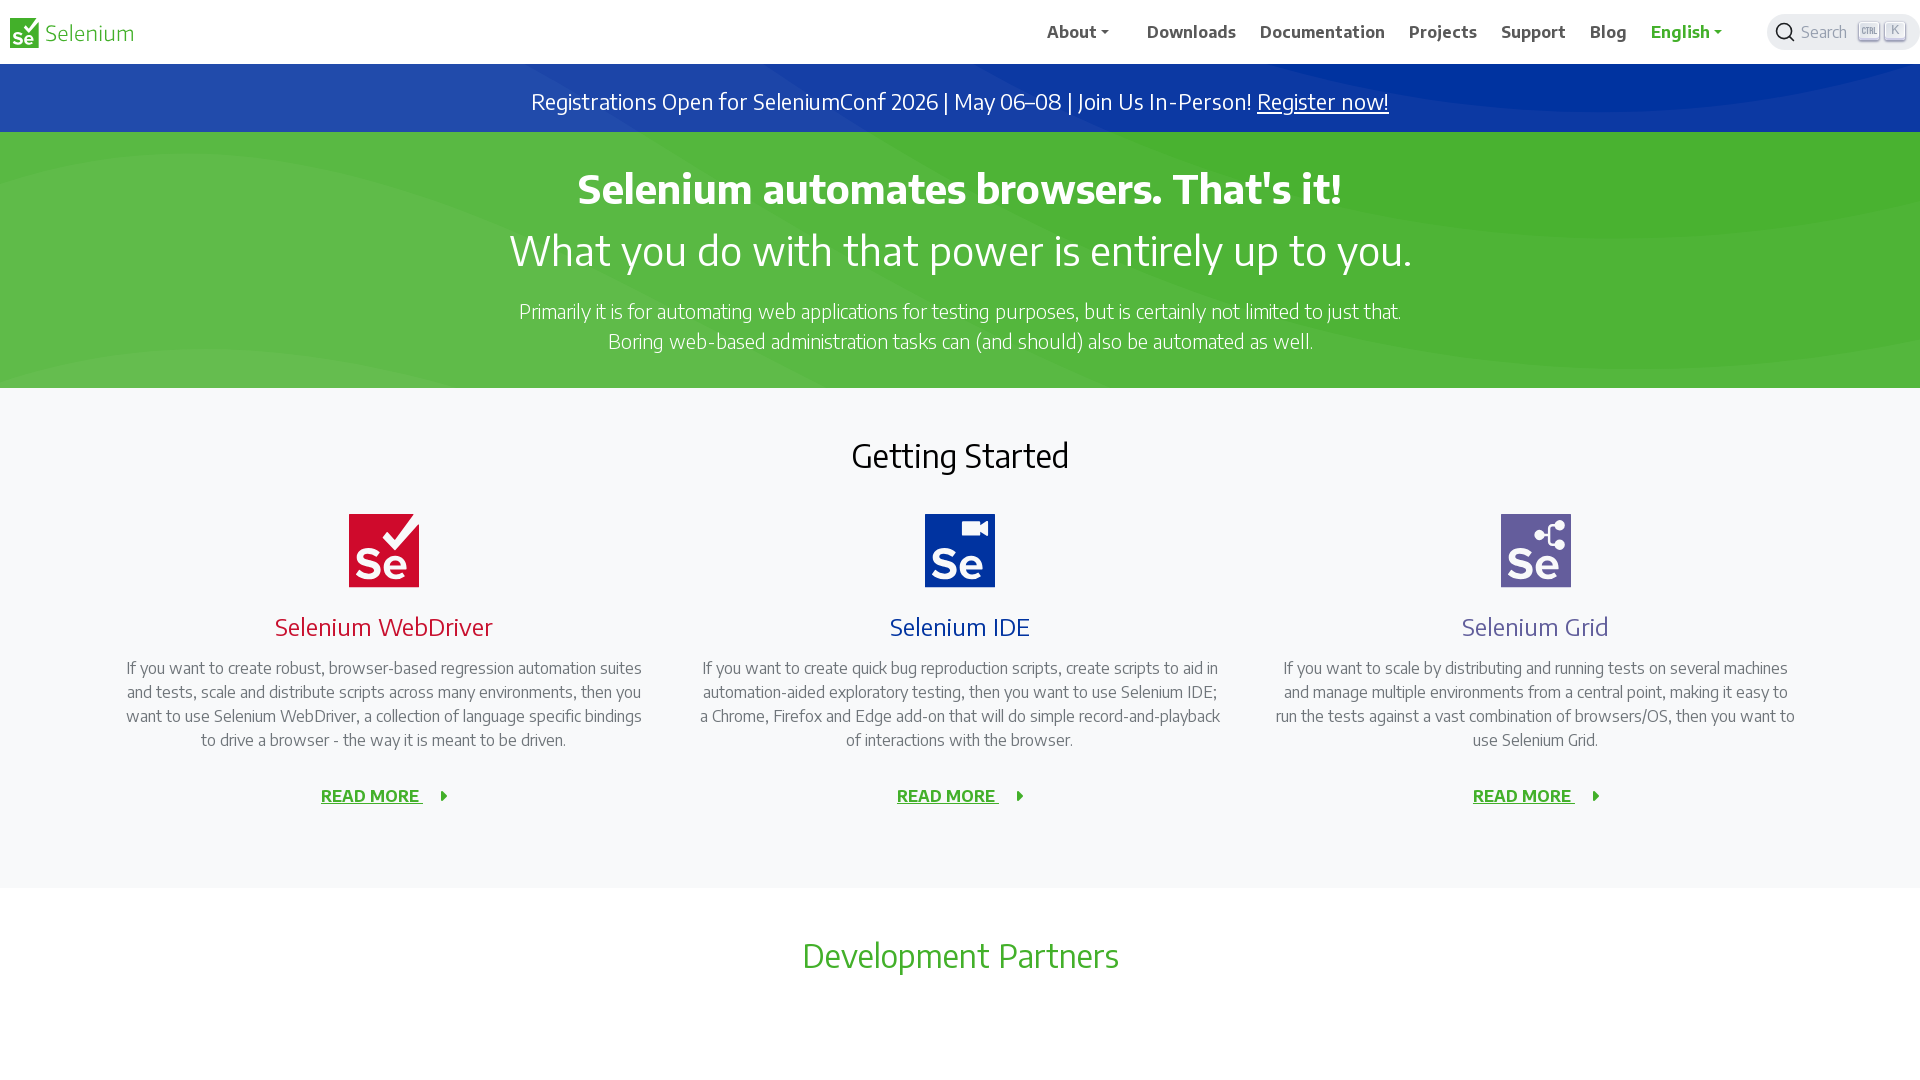

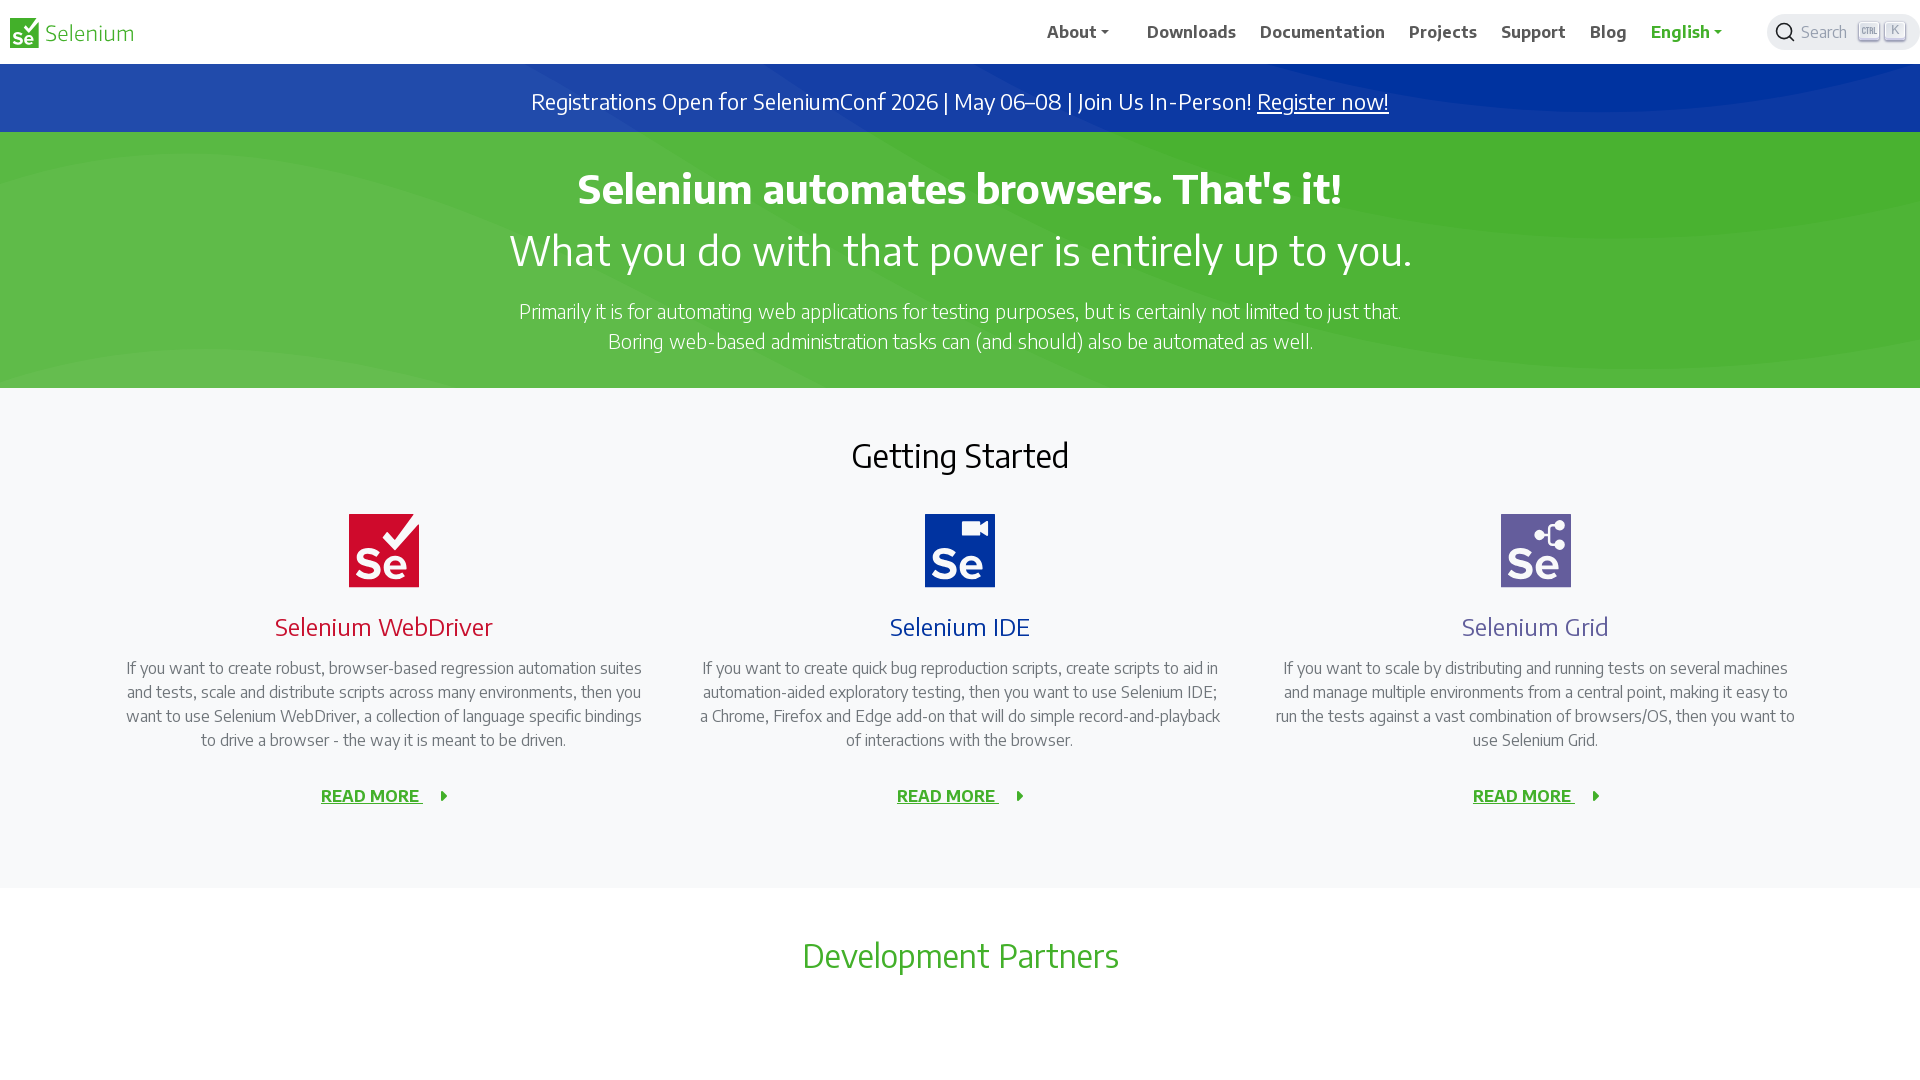